Tests table data by verifying sorting order and filtering specific rows to check associated values

Starting URL: https://rahulshettyacademy.com/AutomationPractice/#

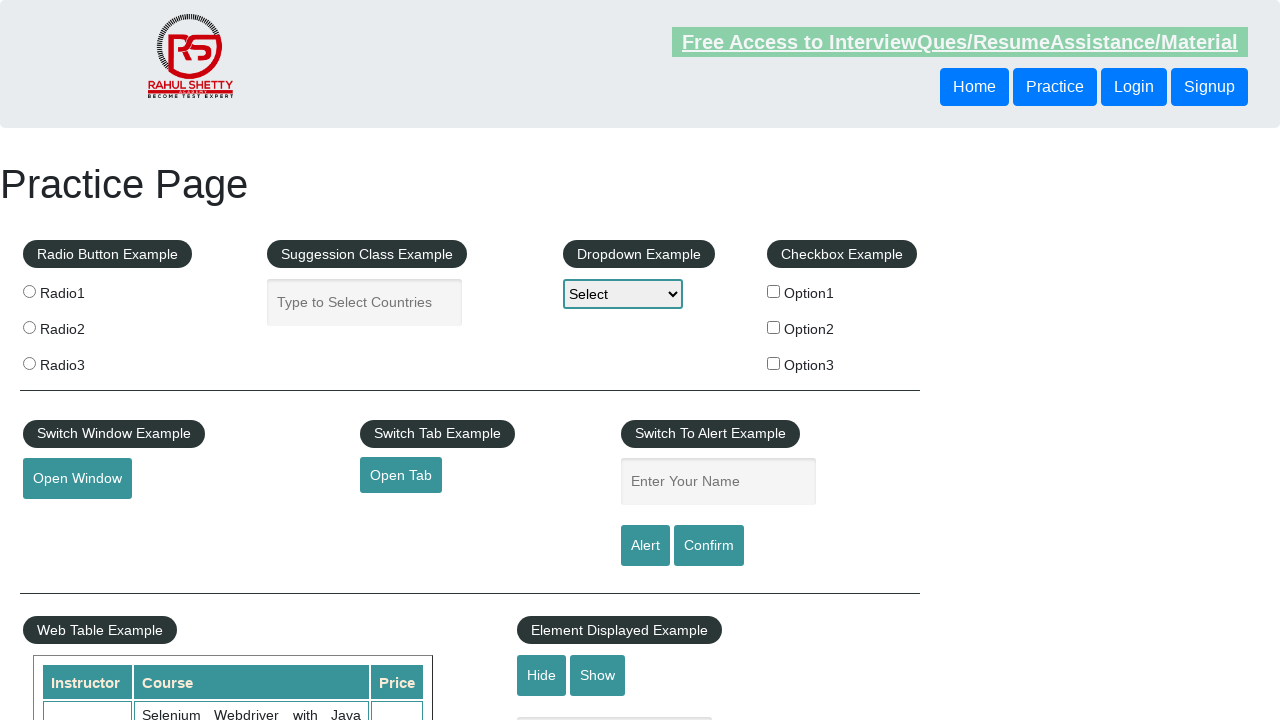

Waited for table to load
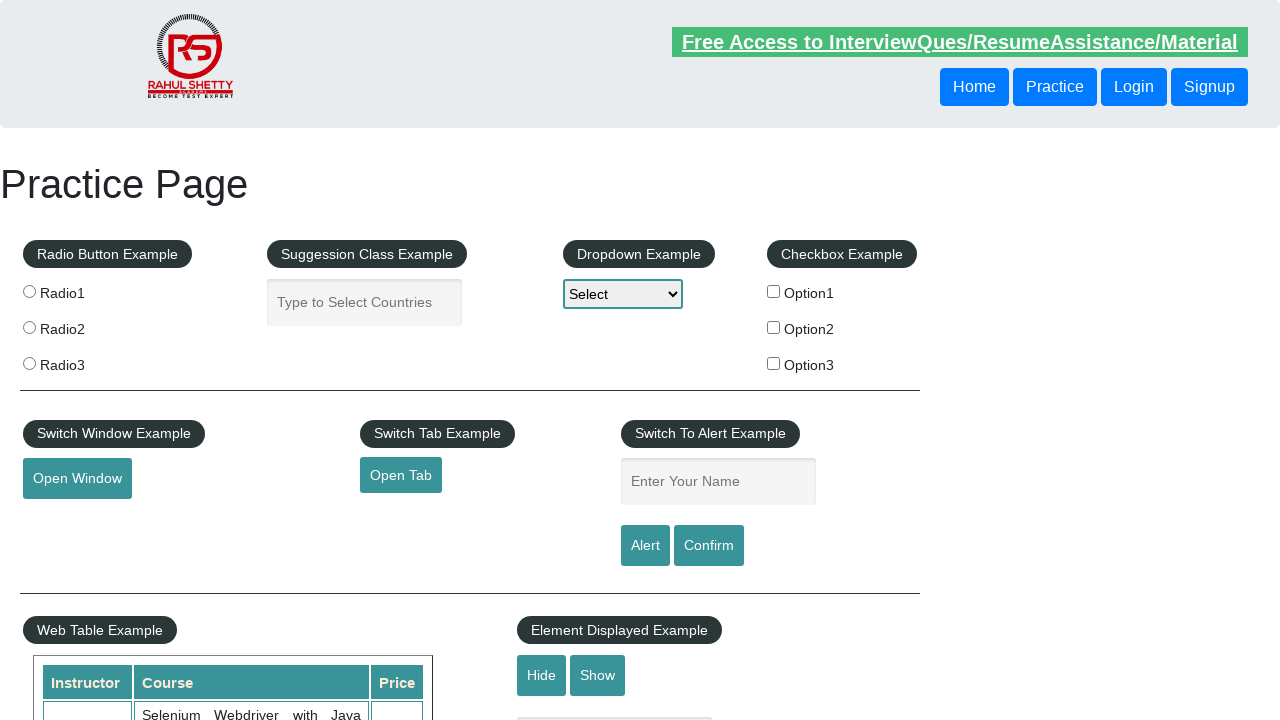

Retrieved all name elements from table first column
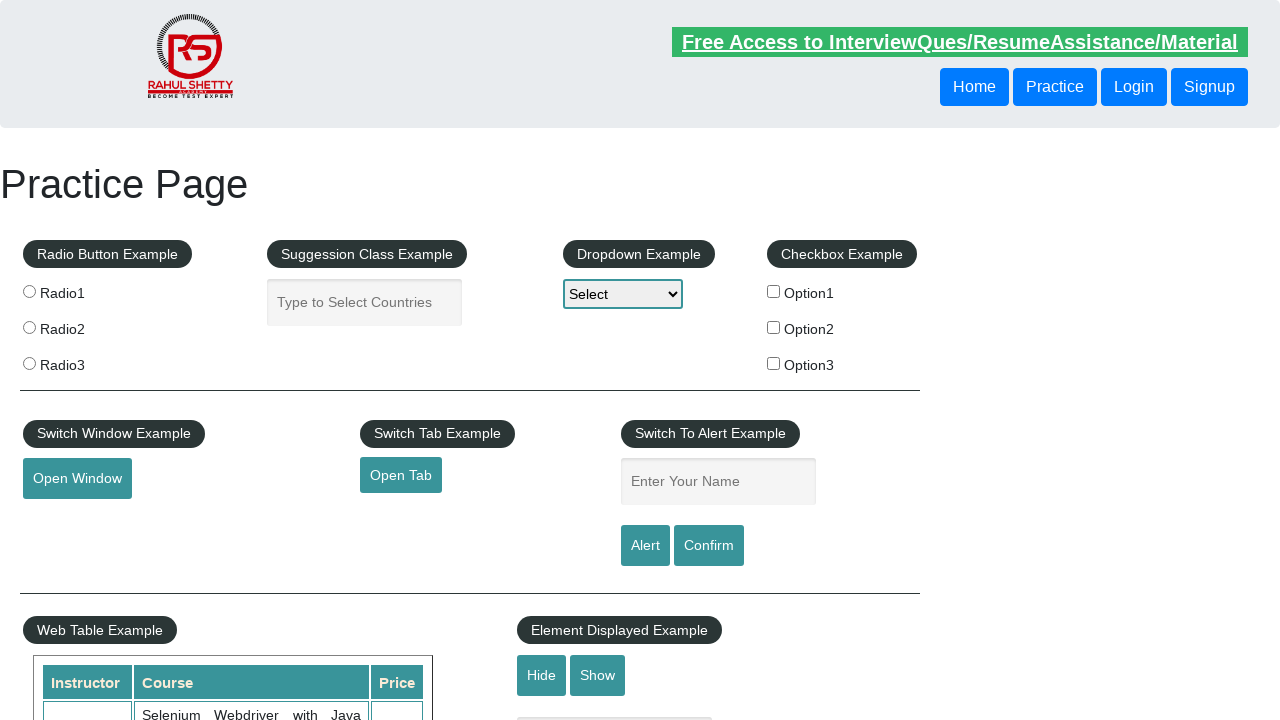

Extracted text content from name elements
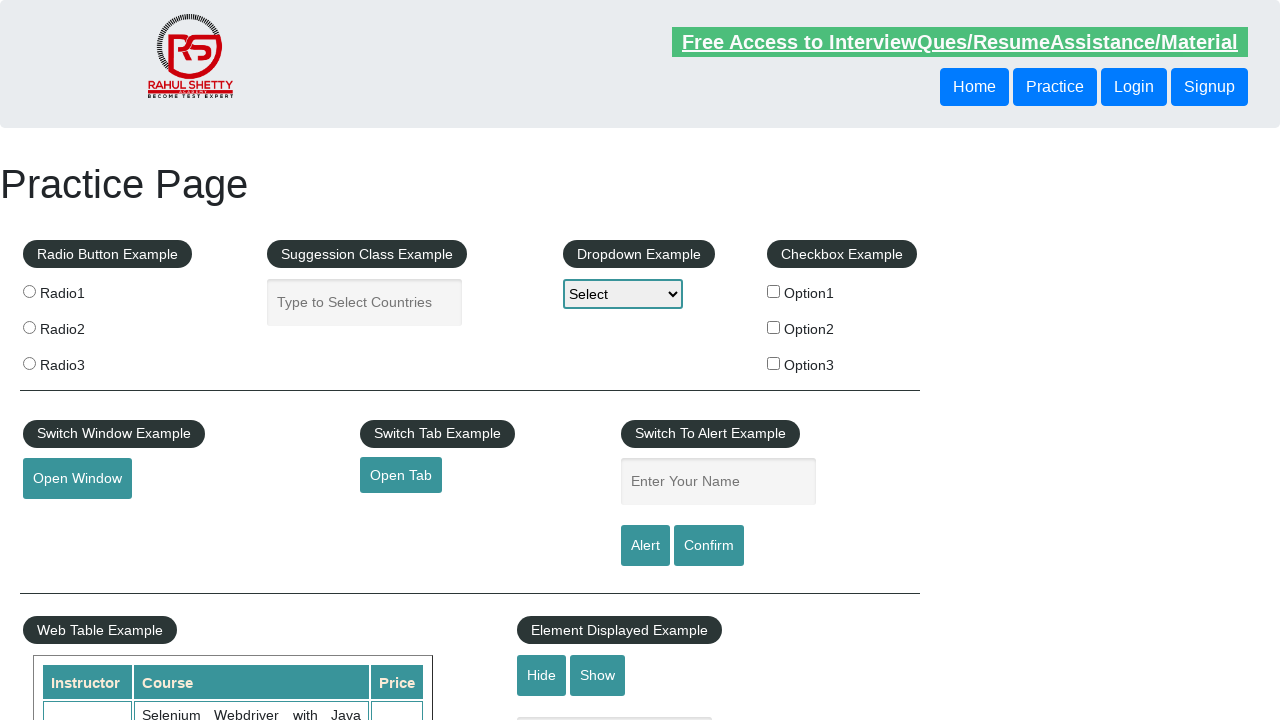

Created alphabetically sorted version of organization list
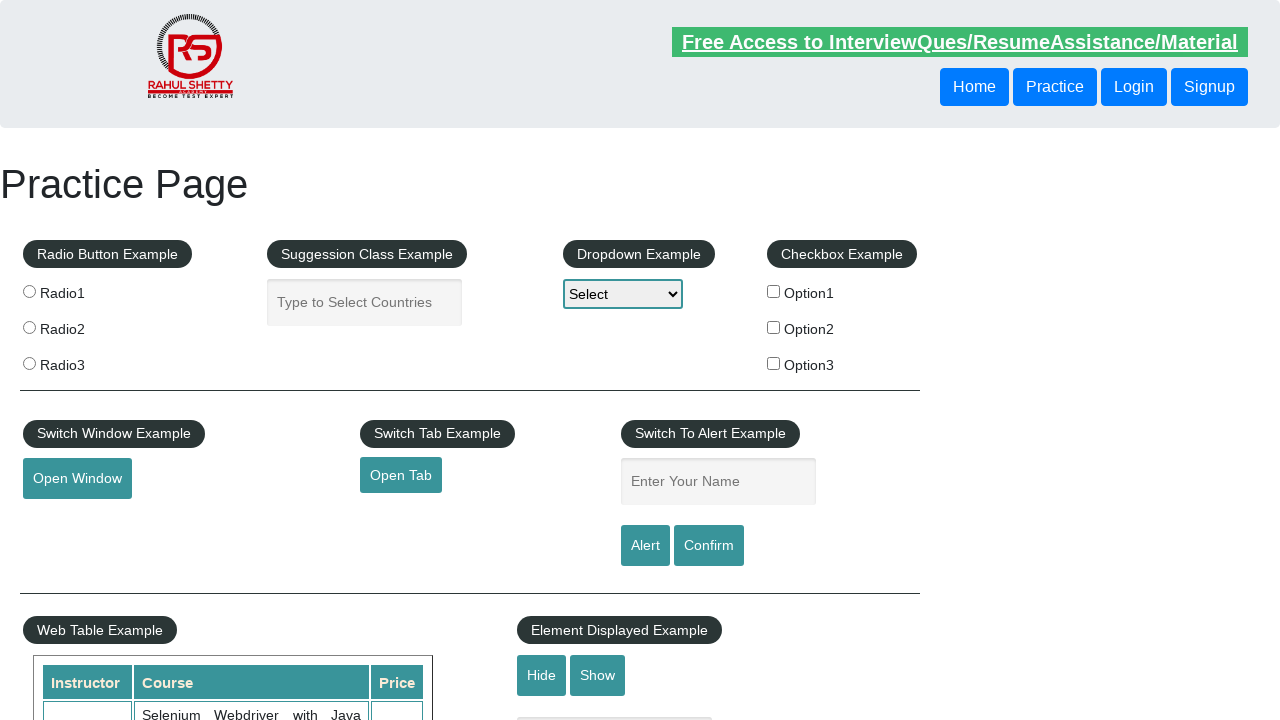

Verified that table is sorted alphabetically
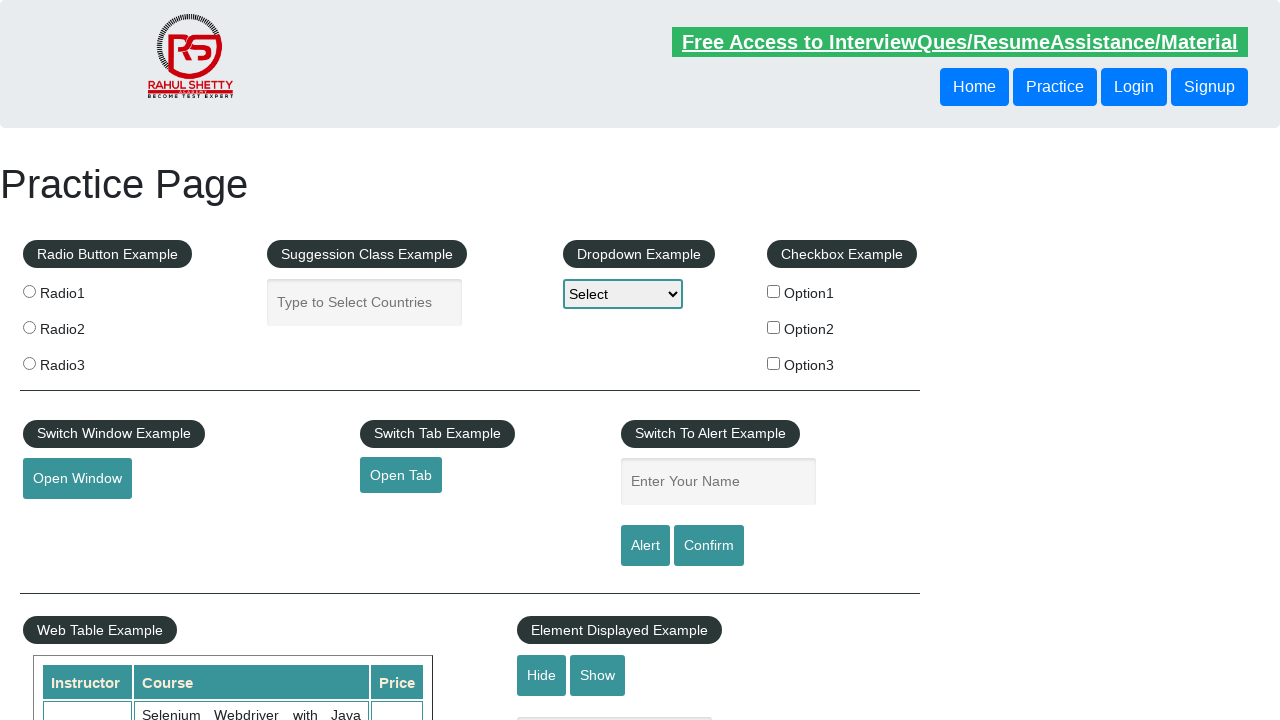

Filtered table rows to find Joe's entry
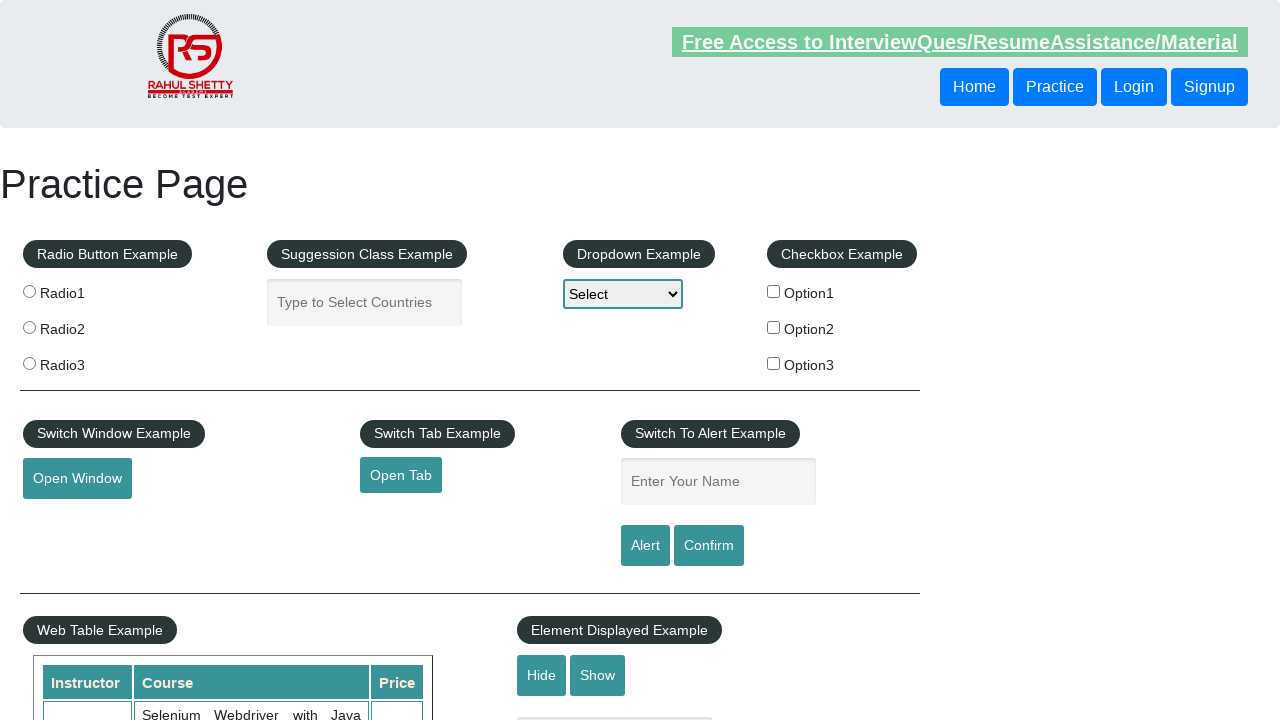

Retrieved amount value from Joe's row (4th column)
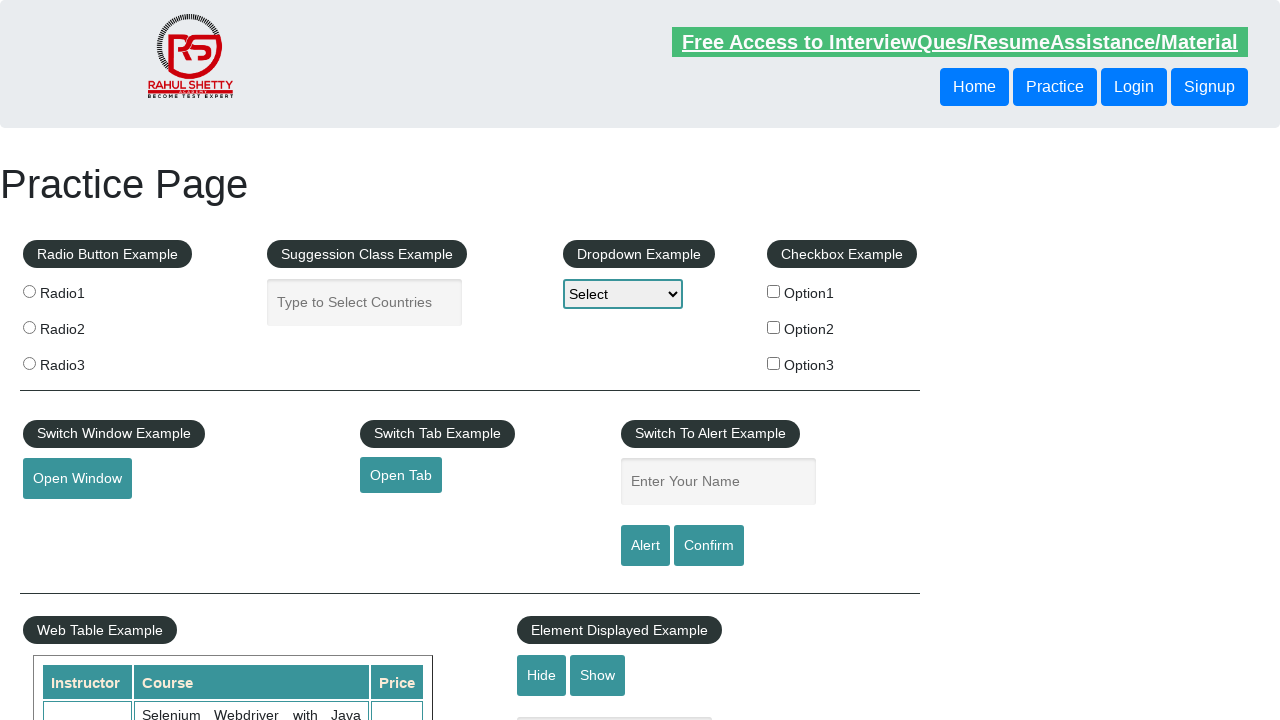

Verified Joe's amount equals '46'
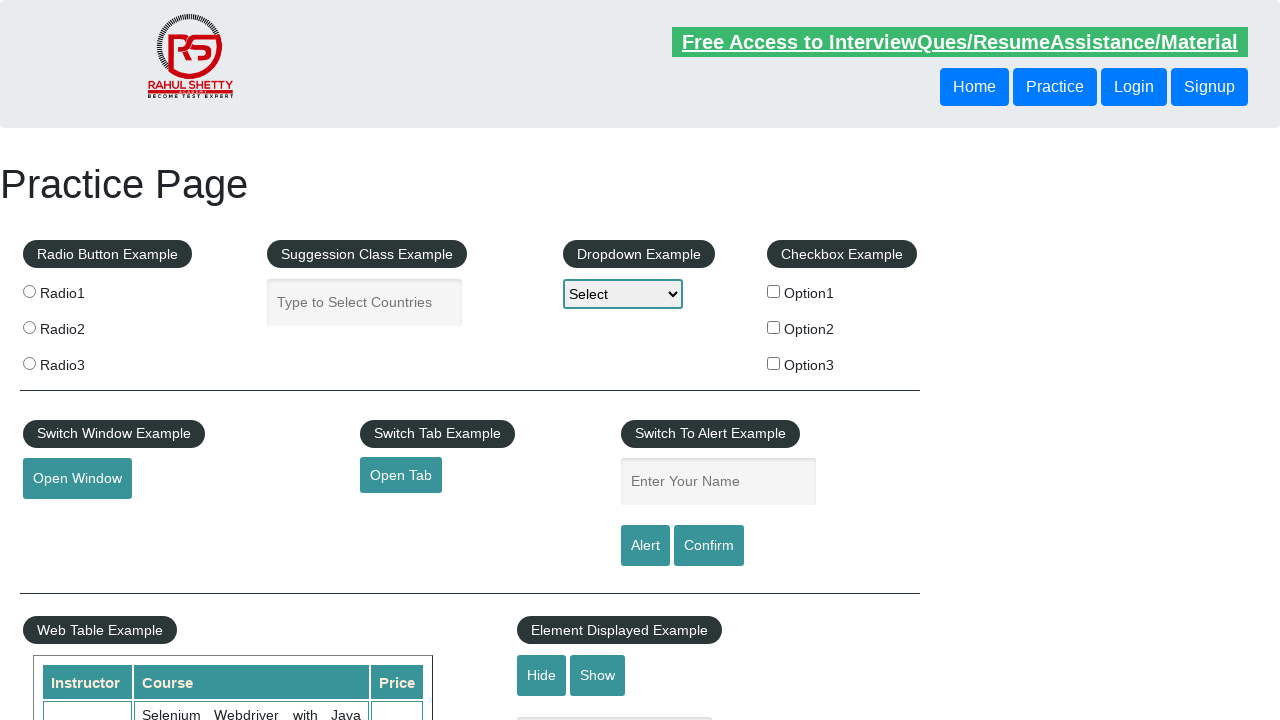

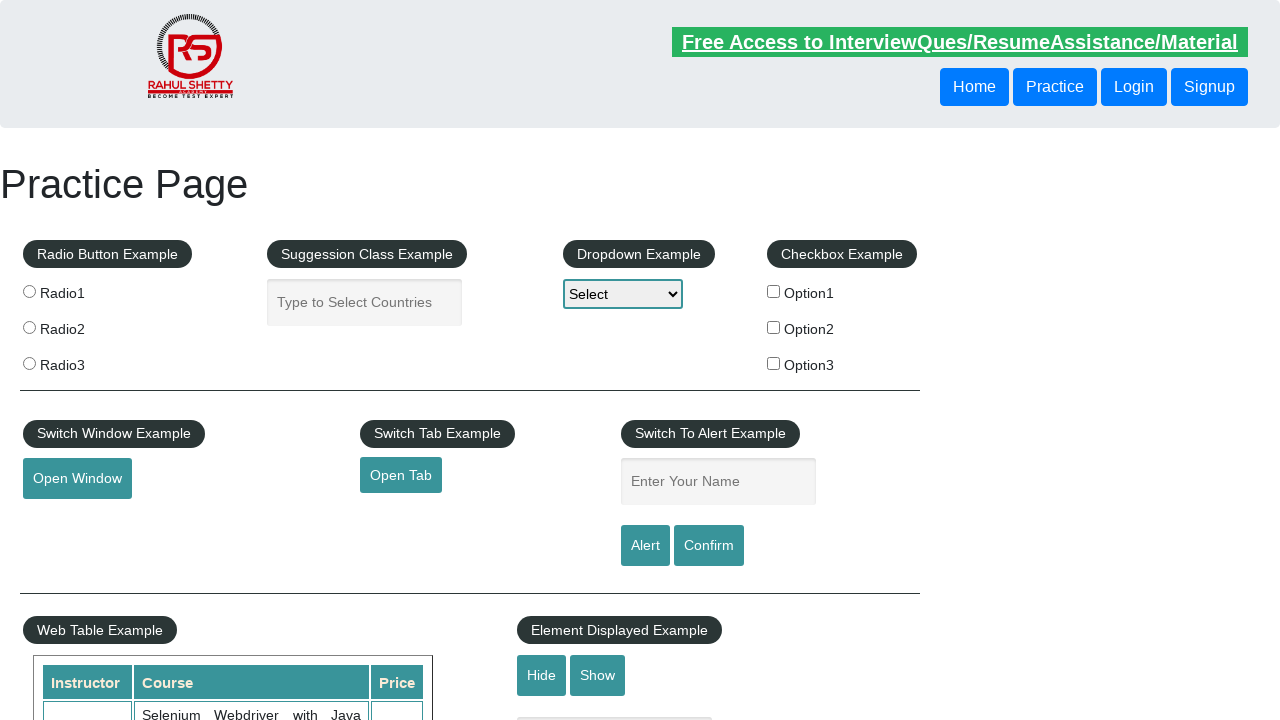